Tests a math puzzle form by extracting a value from an element's attribute, calculating a mathematical formula, filling in the answer, checking a checkbox, selecting a radio button, and submitting the form

Starting URL: http://suninjuly.github.io/get_attribute.html

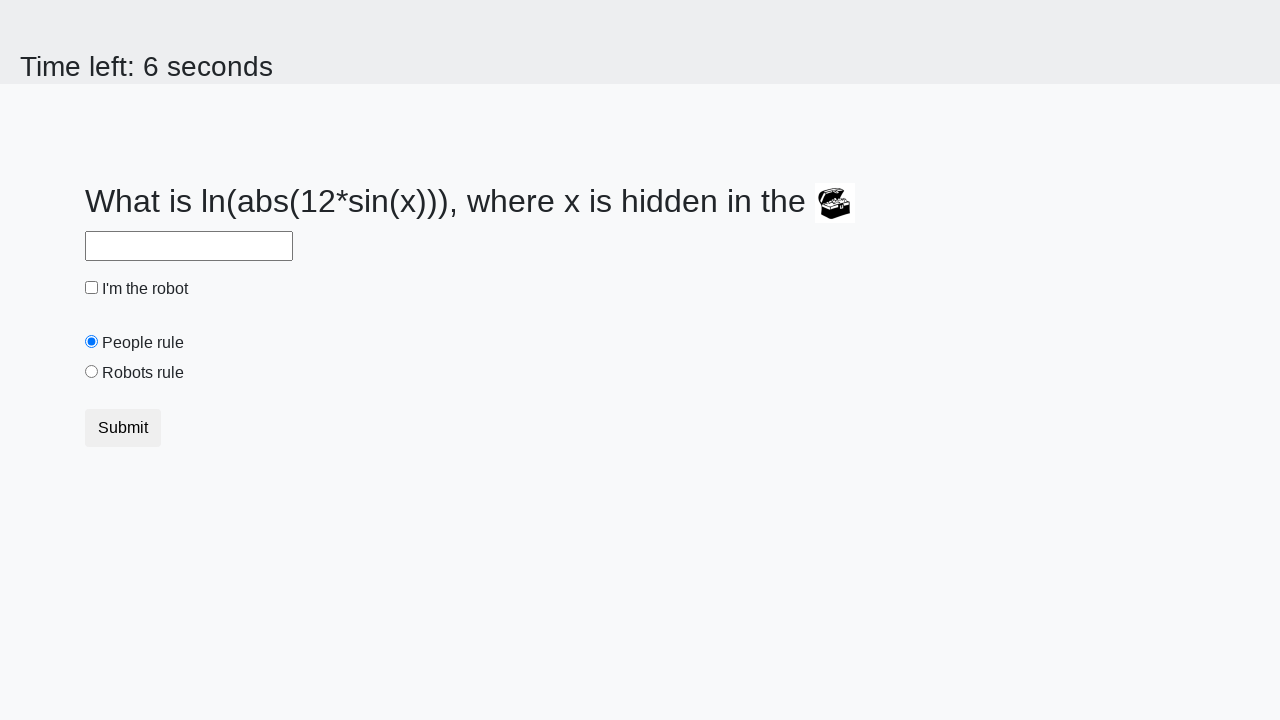

Located treasure element with custom attribute
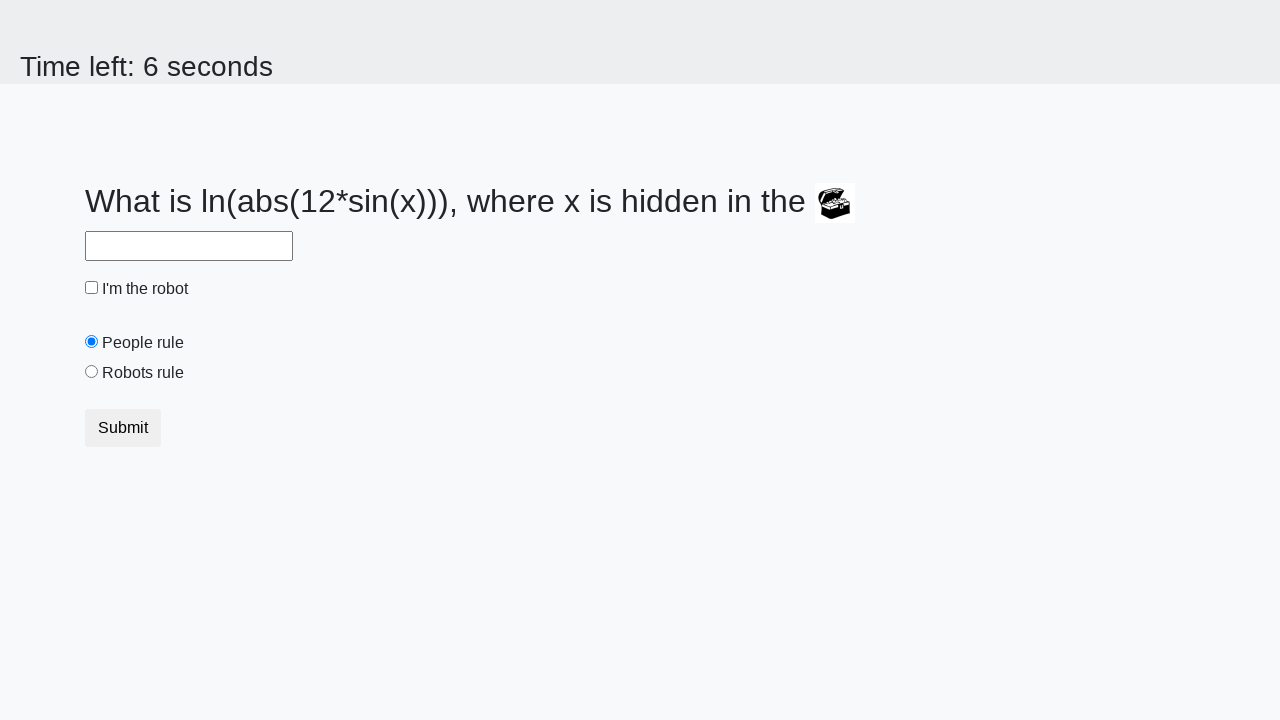

Extracted valuex attribute: 334
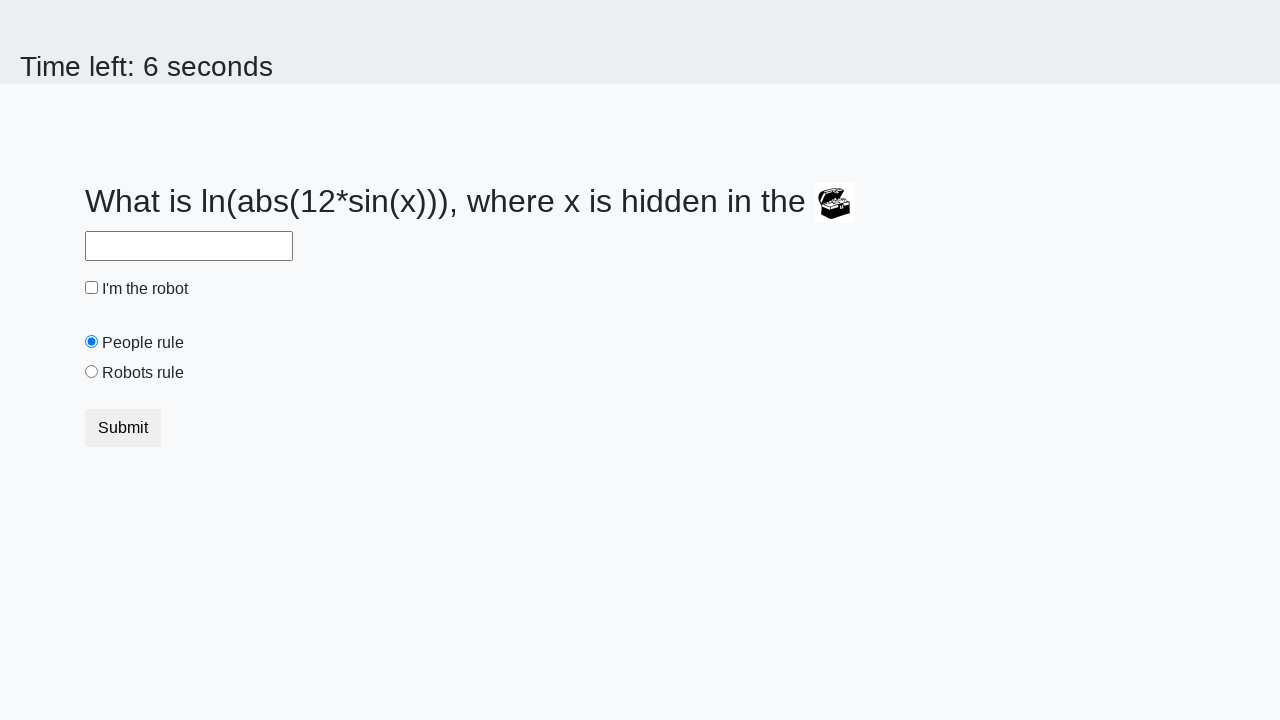

Calculated mathematical formula result: 2.3065836669516298
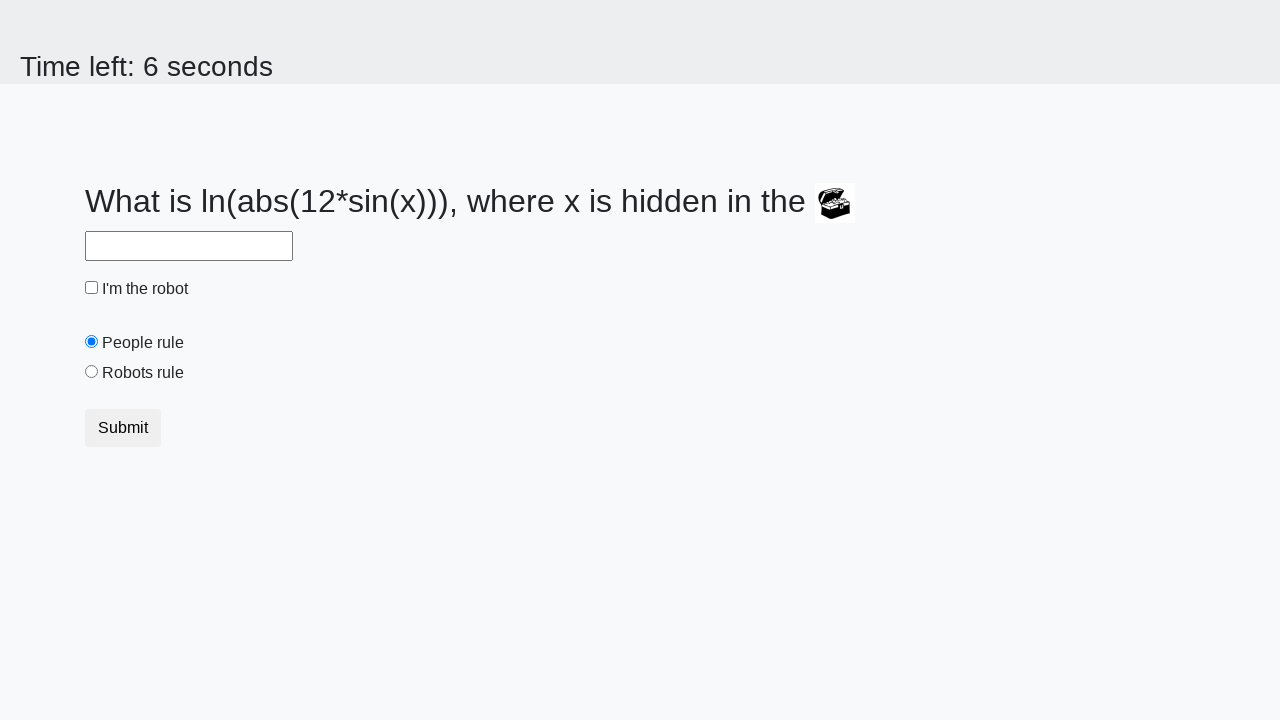

Filled answer field with calculated value: 2.3065836669516298 on #answer
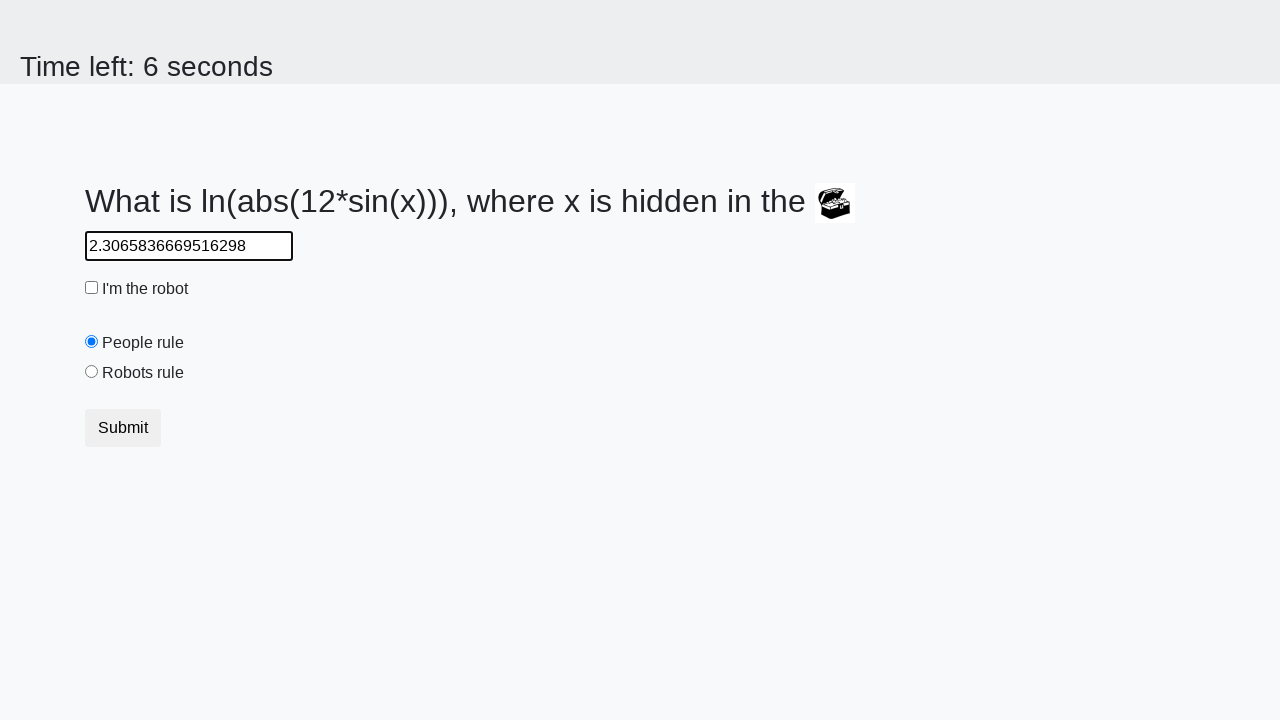

Checked the robot checkbox at (92, 288) on #robotCheckbox
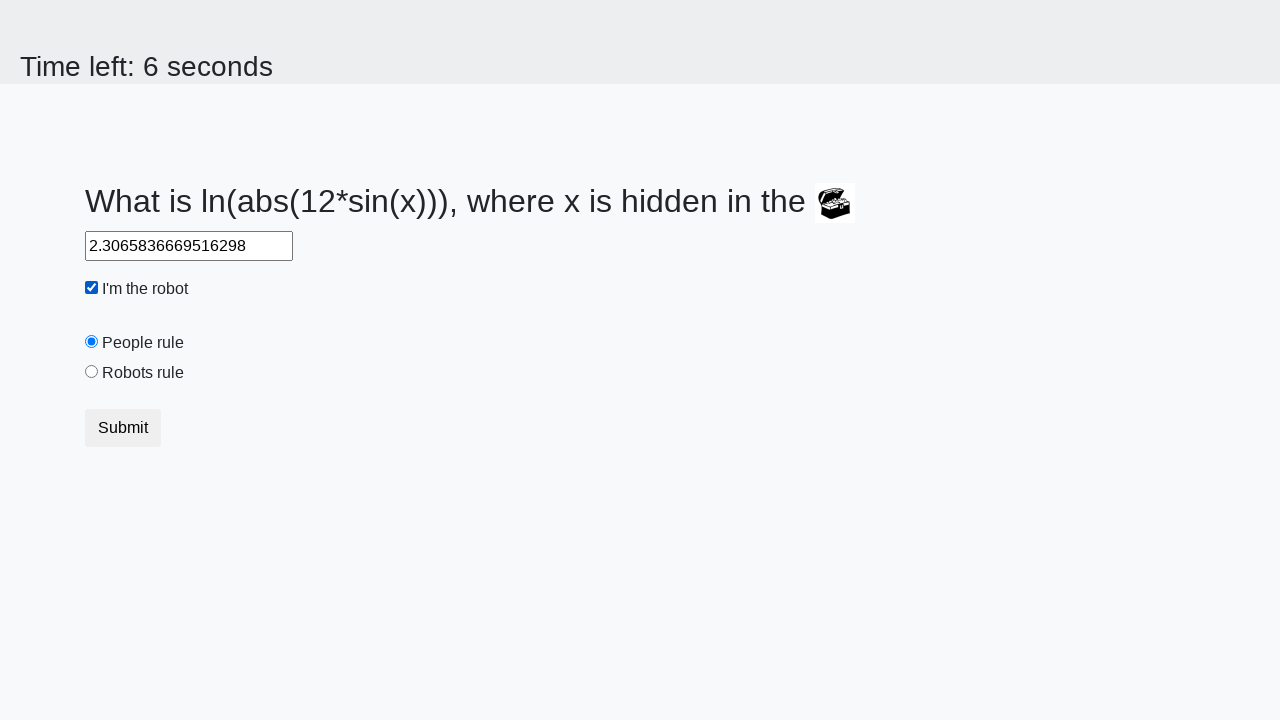

Selected the robots rule radio button at (92, 372) on #robotsRule
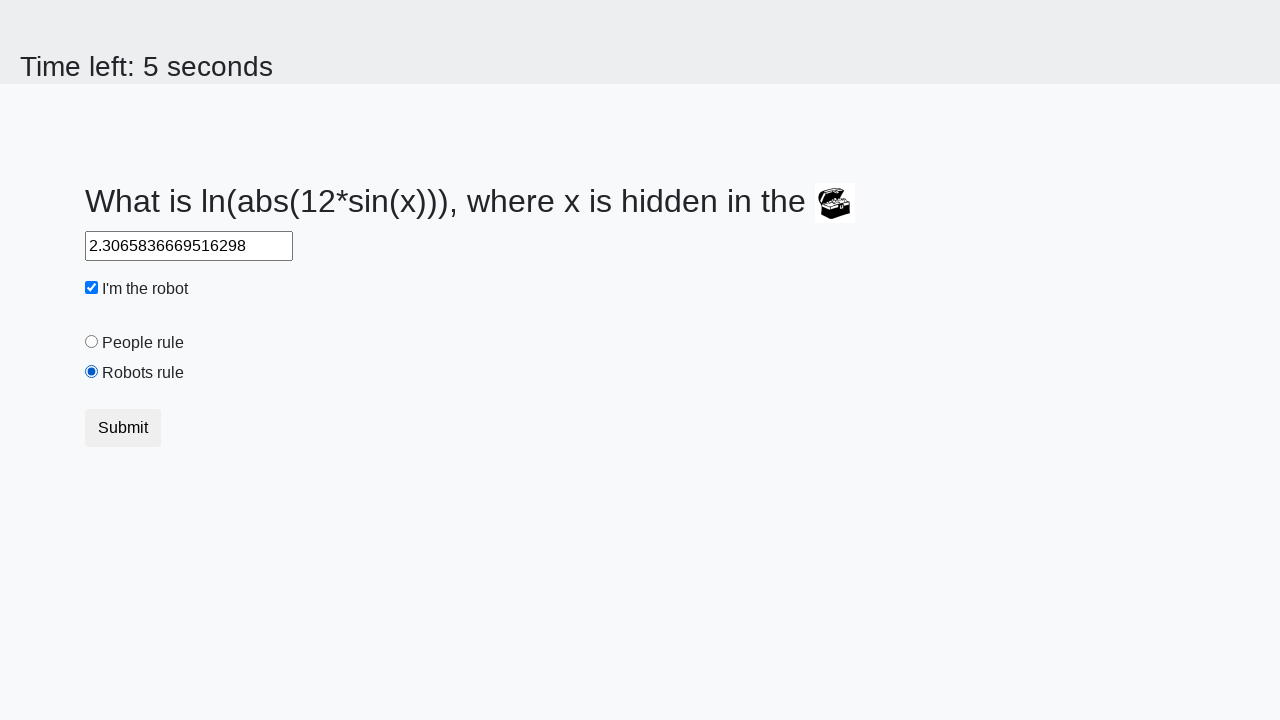

Clicked the submit button to submit form at (123, 428) on button.btn
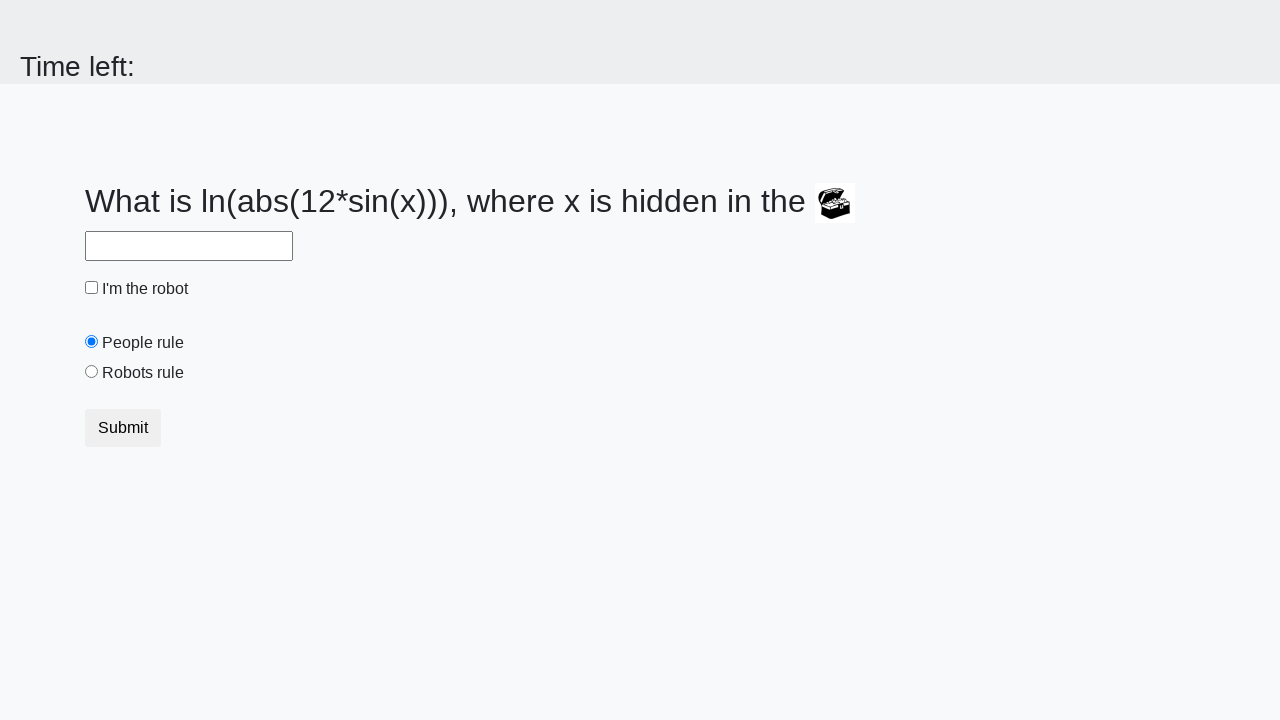

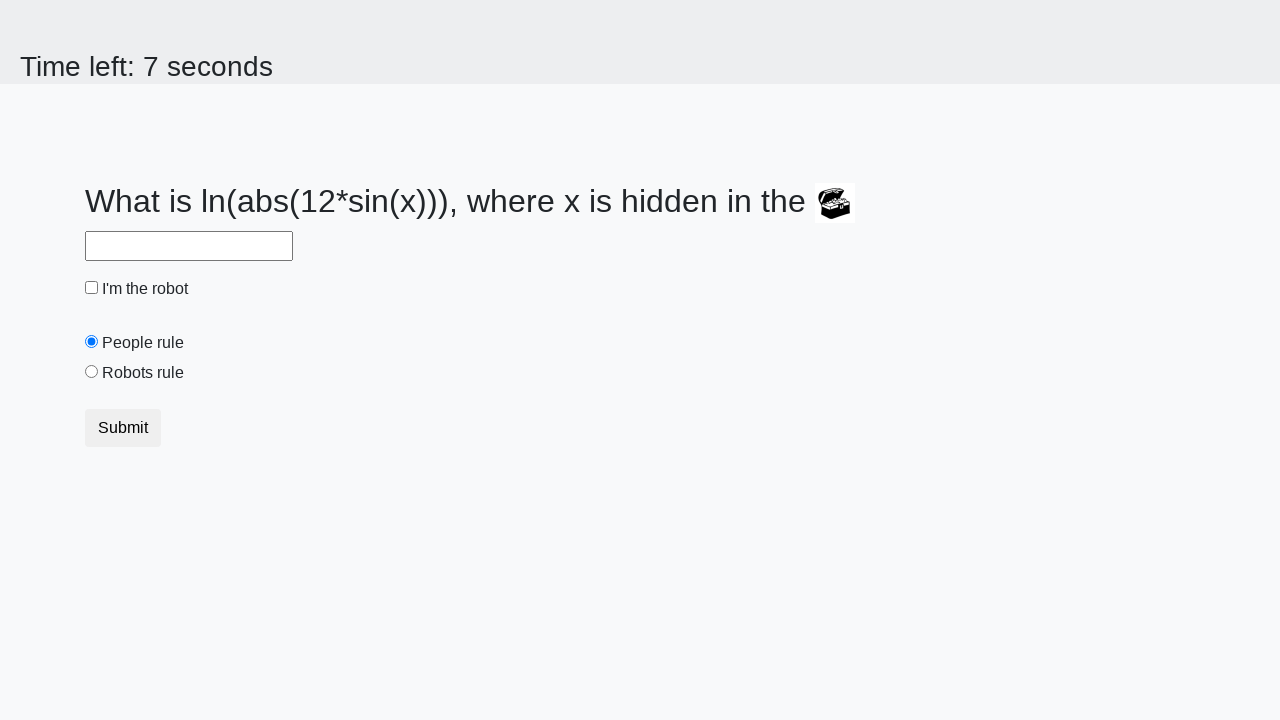